Tests multiple window handling by clicking a link that opens a new window, iterating through window handles, and verifying each window's title.

Starting URL: http://the-internet.herokuapp.com/windows

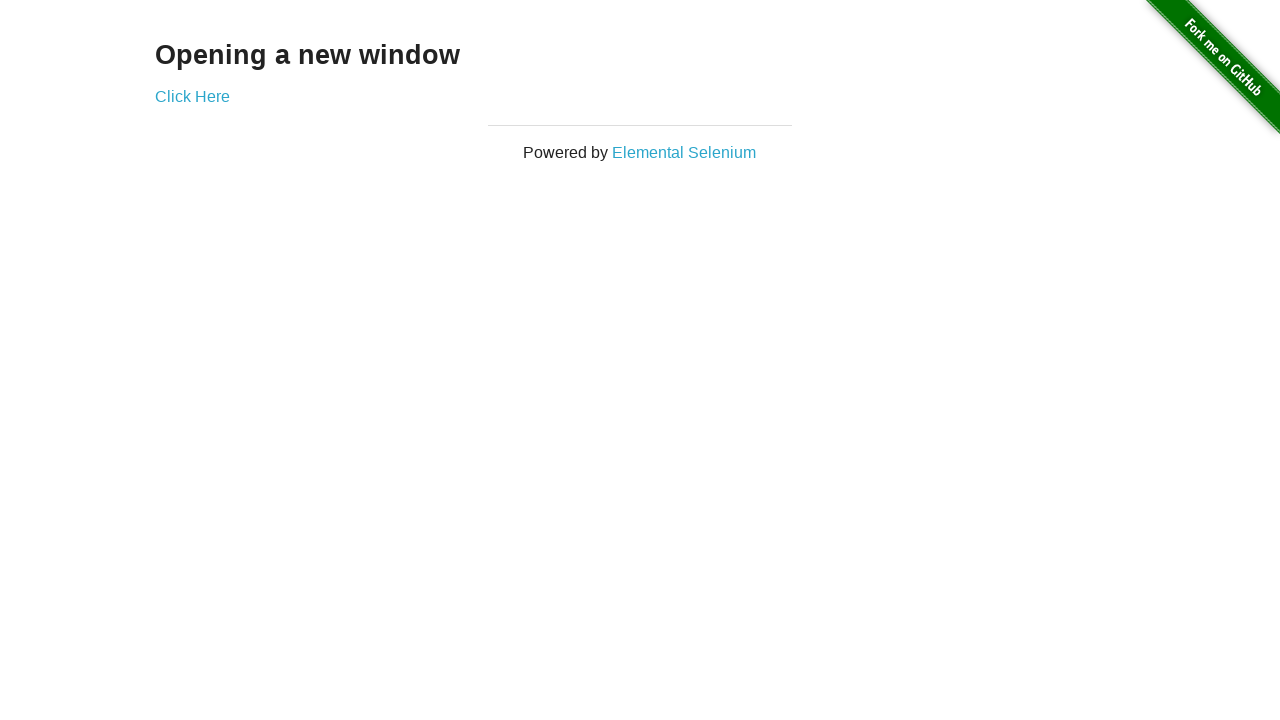

Clicked link to open new window at (192, 96) on .example a
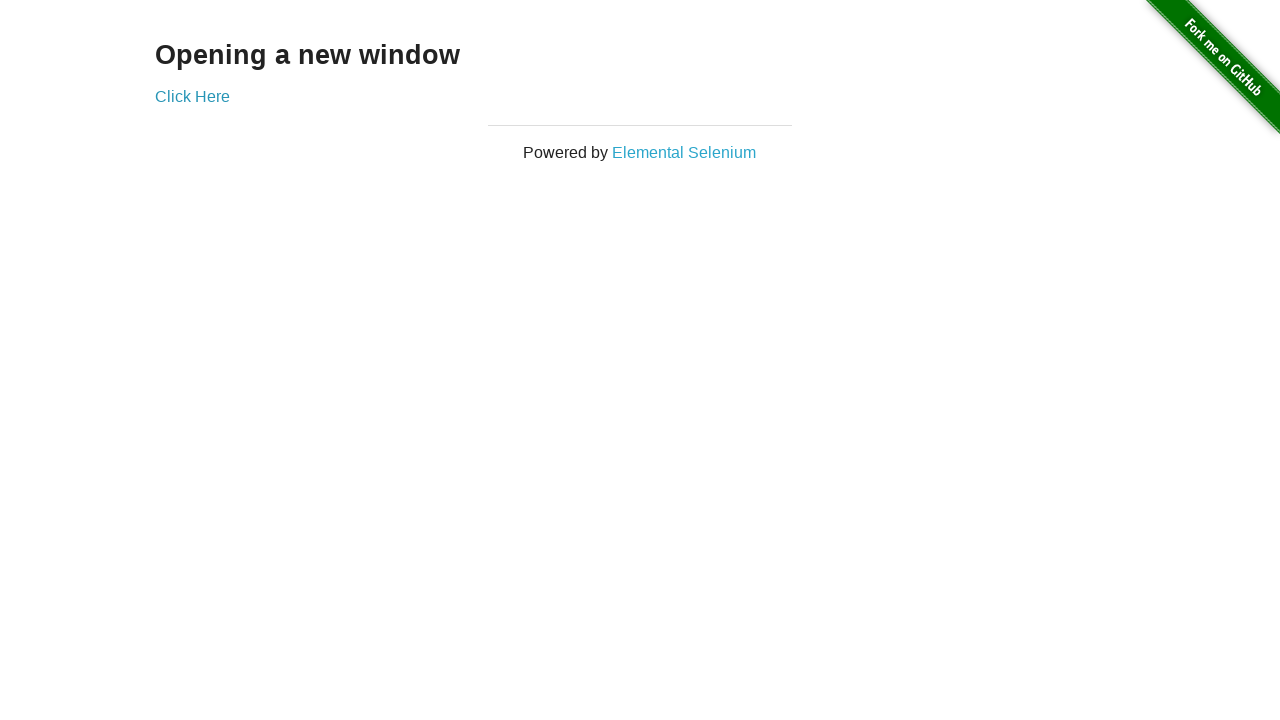

Captured new page object from window handle
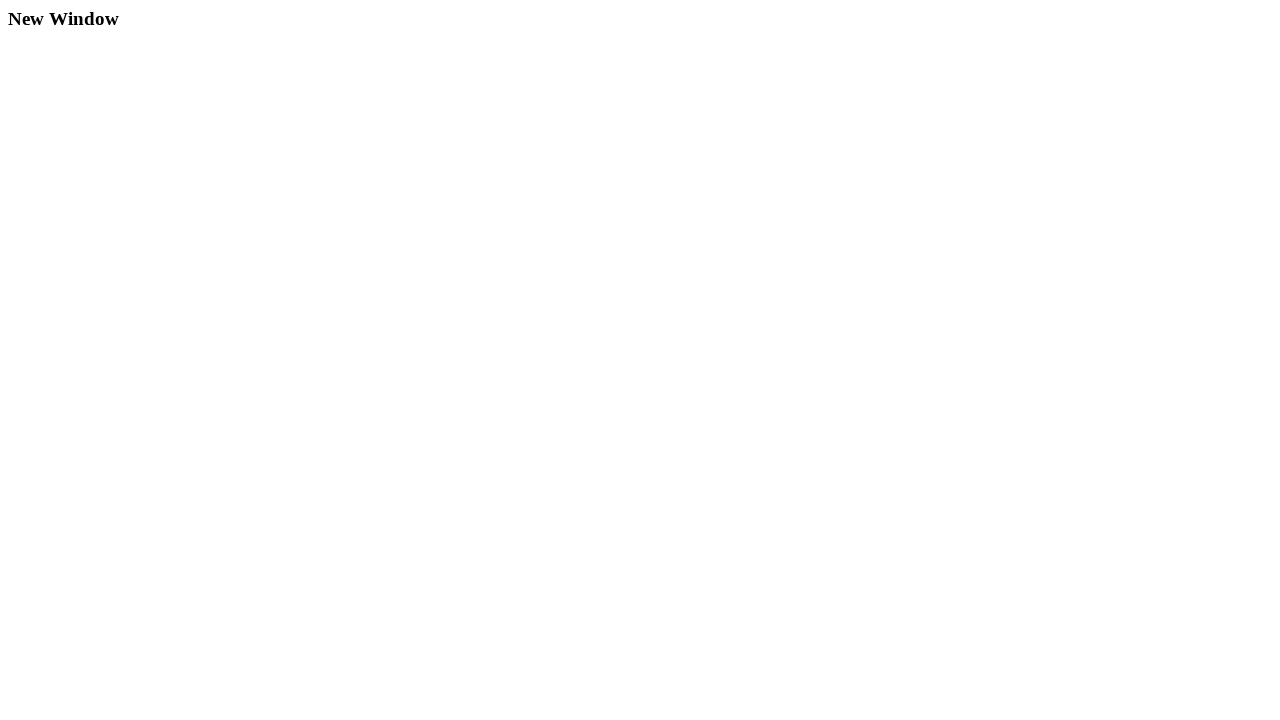

New window finished loading
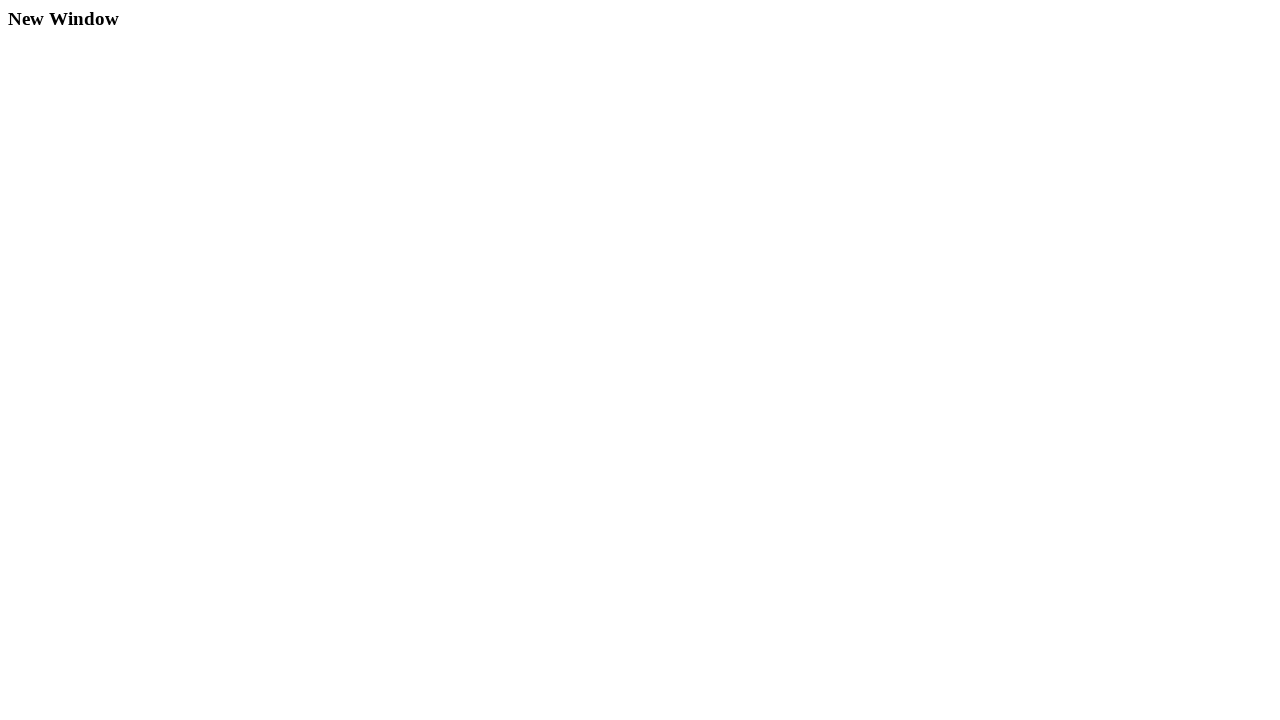

Verified first window title is not 'New Window'
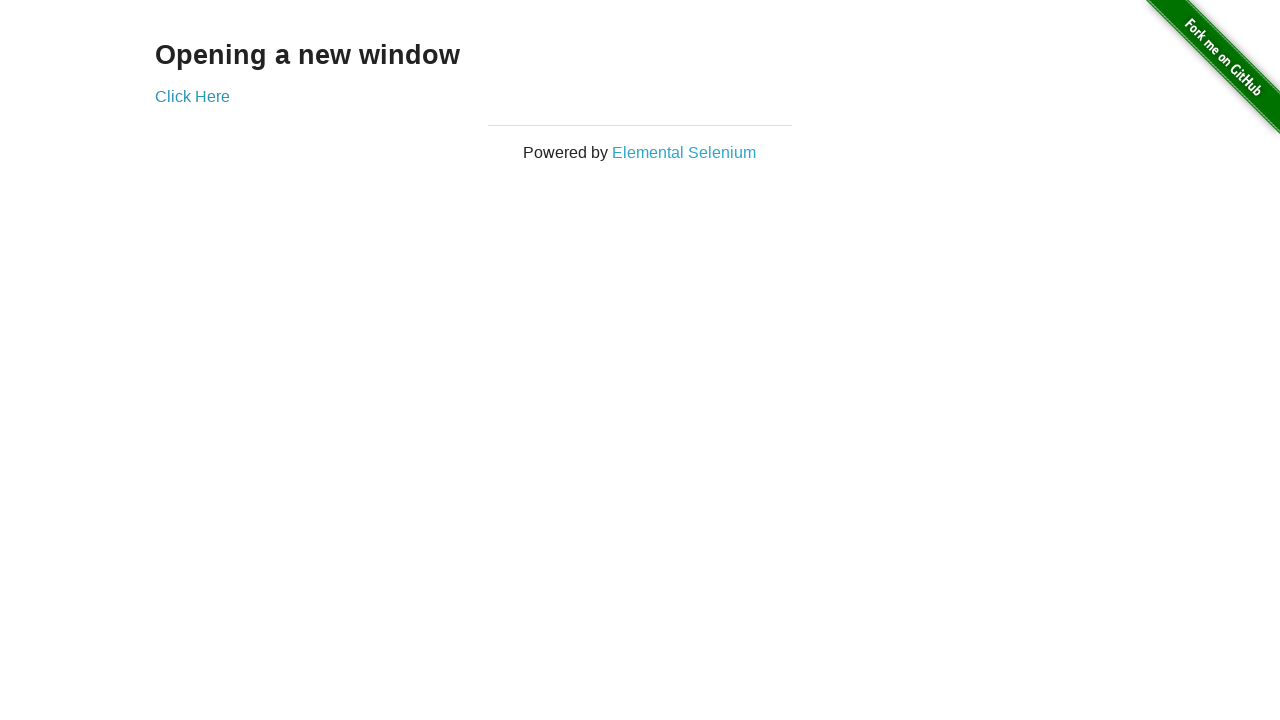

Verified new window title is 'New Window'
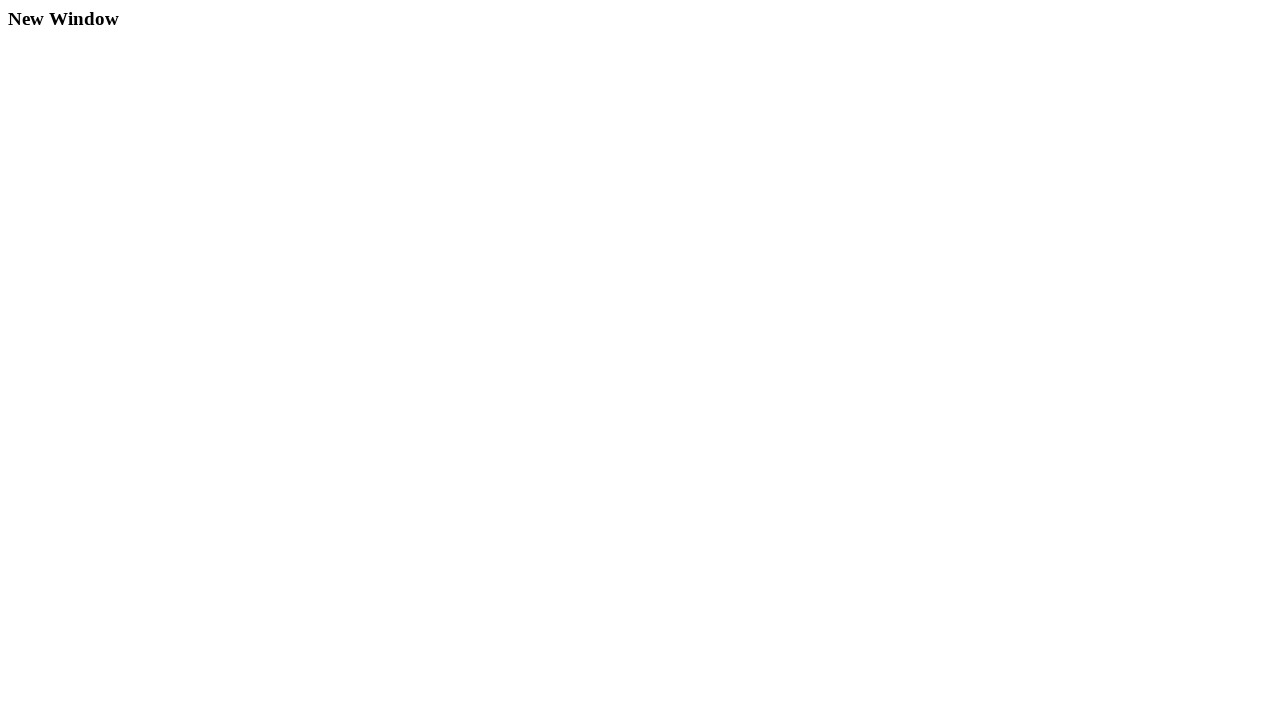

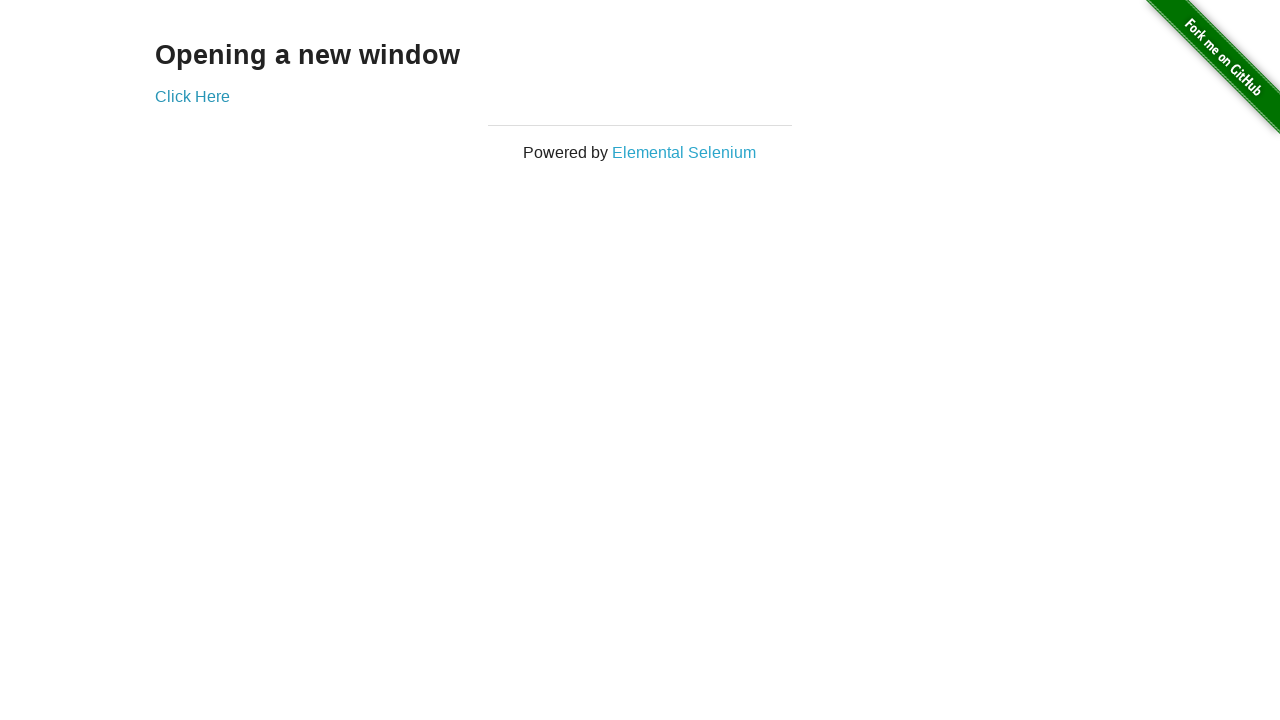